Tests login form validation by attempting to login with invalid random credentials and verifying the error message appears

Starting URL: https://www.saucedemo.com/

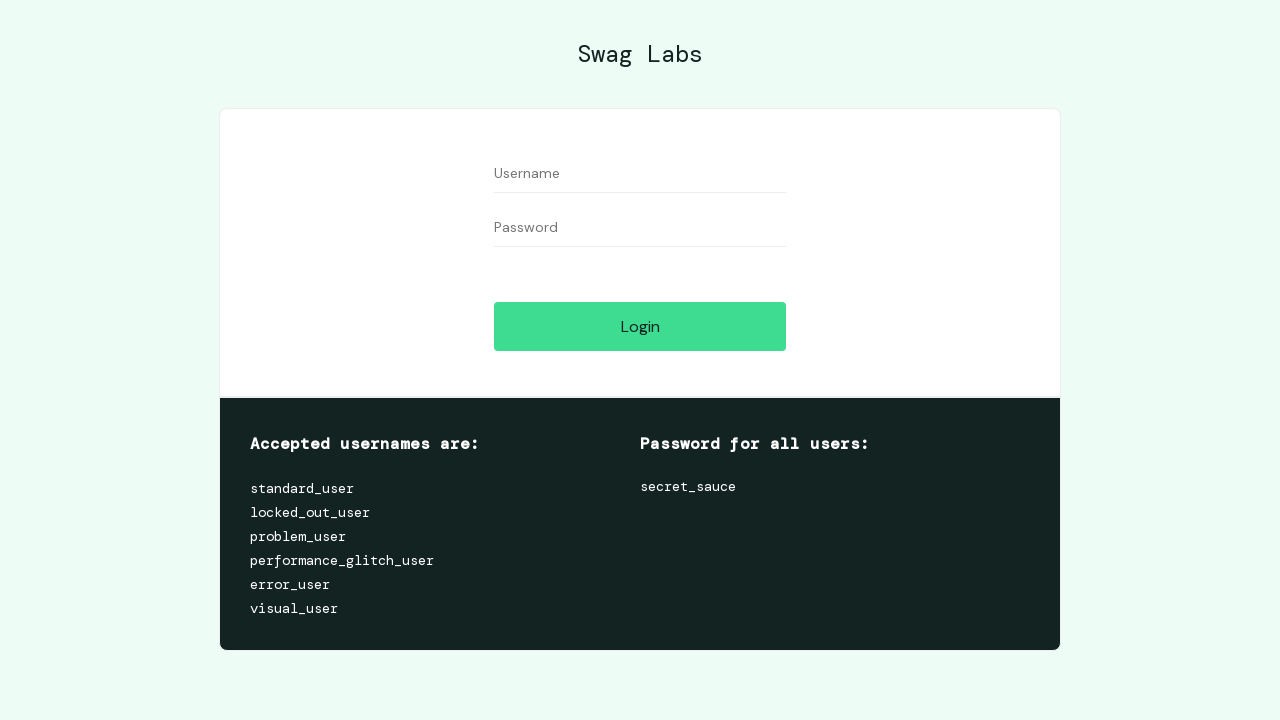

Verified page title is 'Swag Labs'
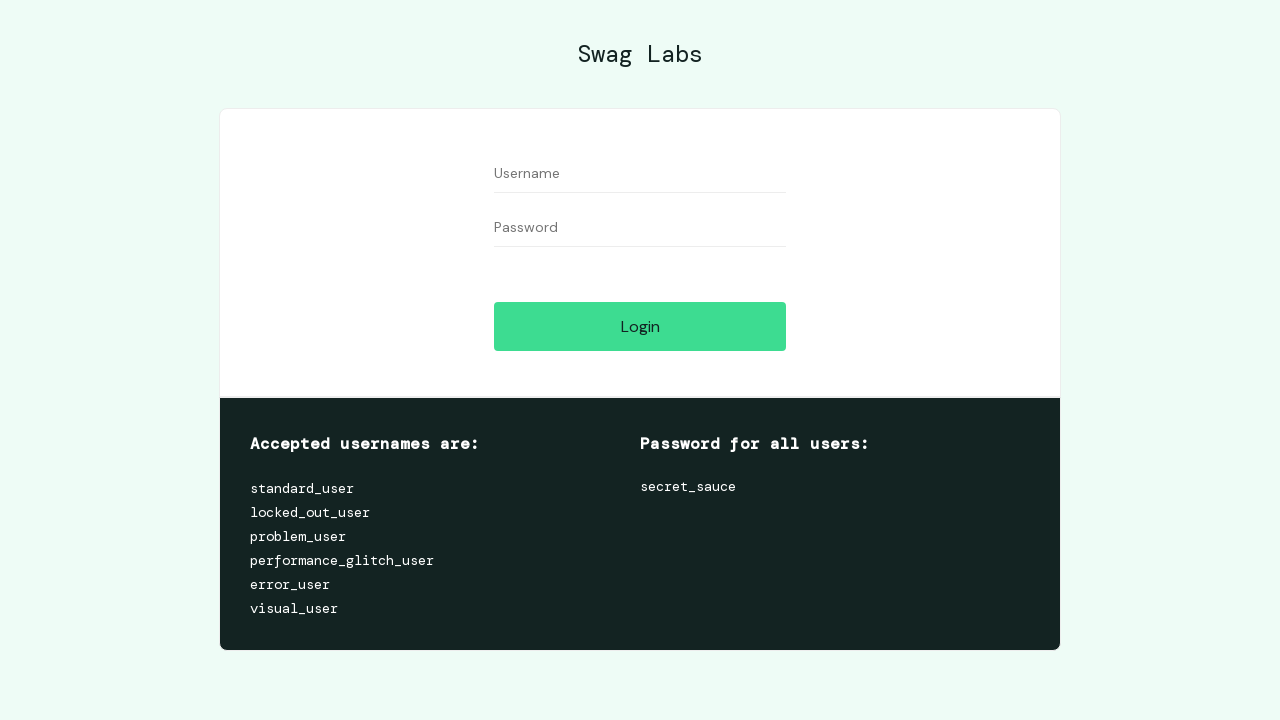

Generated random invalid credentials for login testing
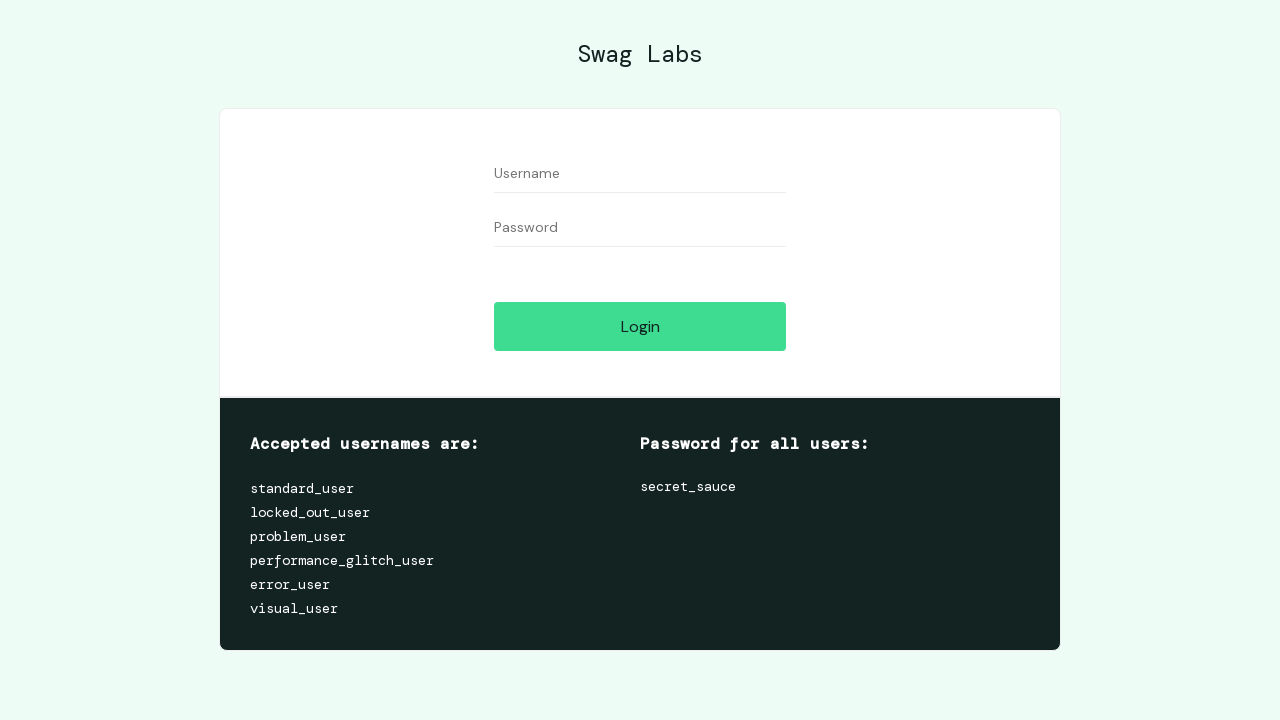

Filled username field with random invalid username on #user-name
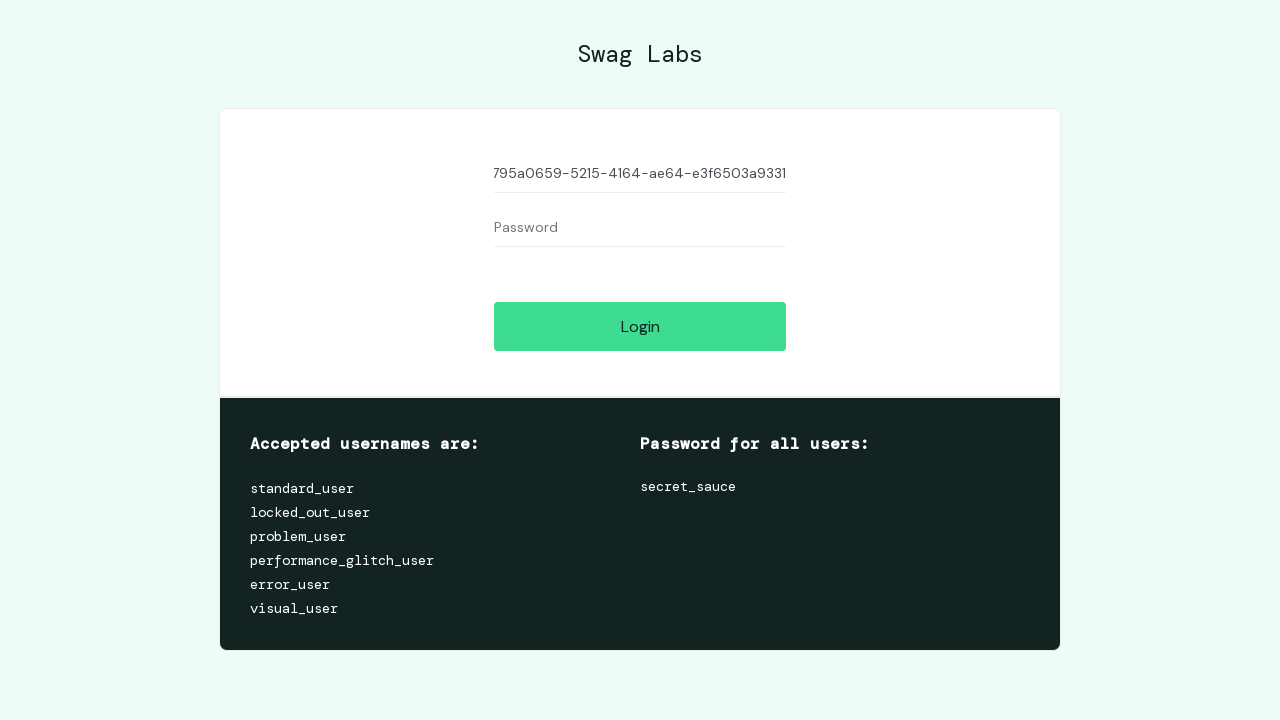

Filled password field with random invalid password on #password
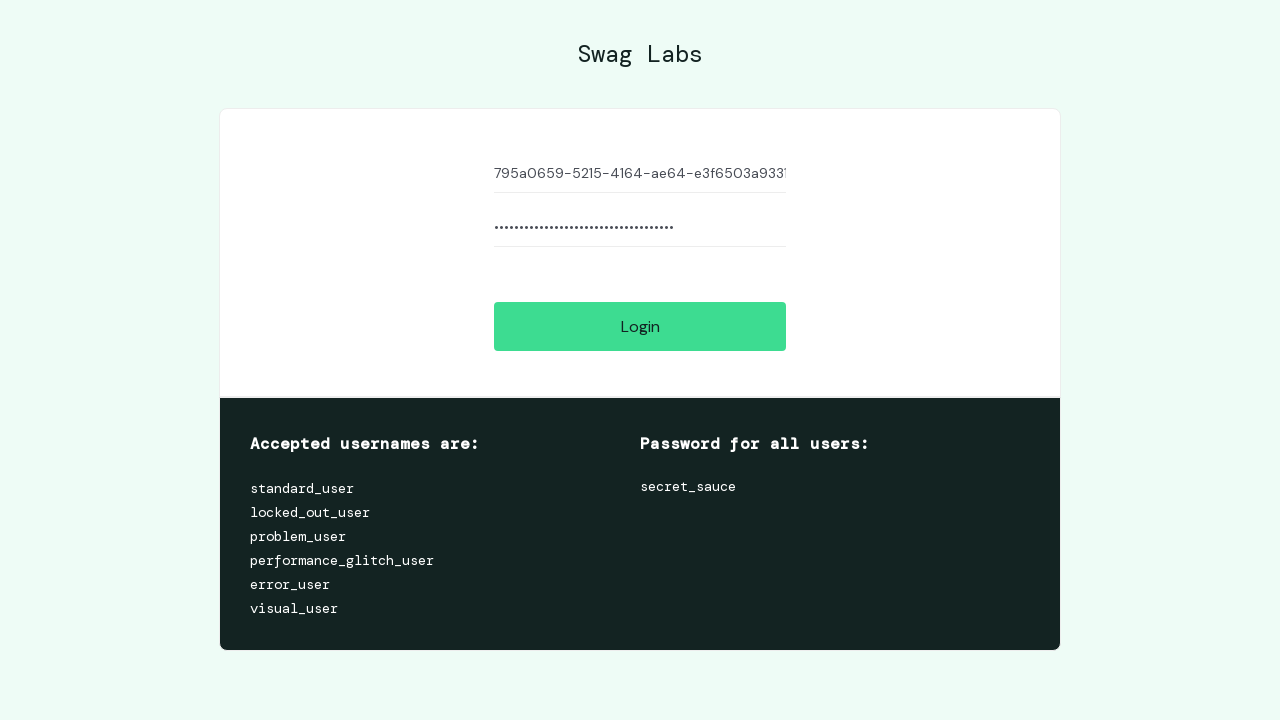

Clicked login button with invalid credentials at (640, 326) on input[value='Login']
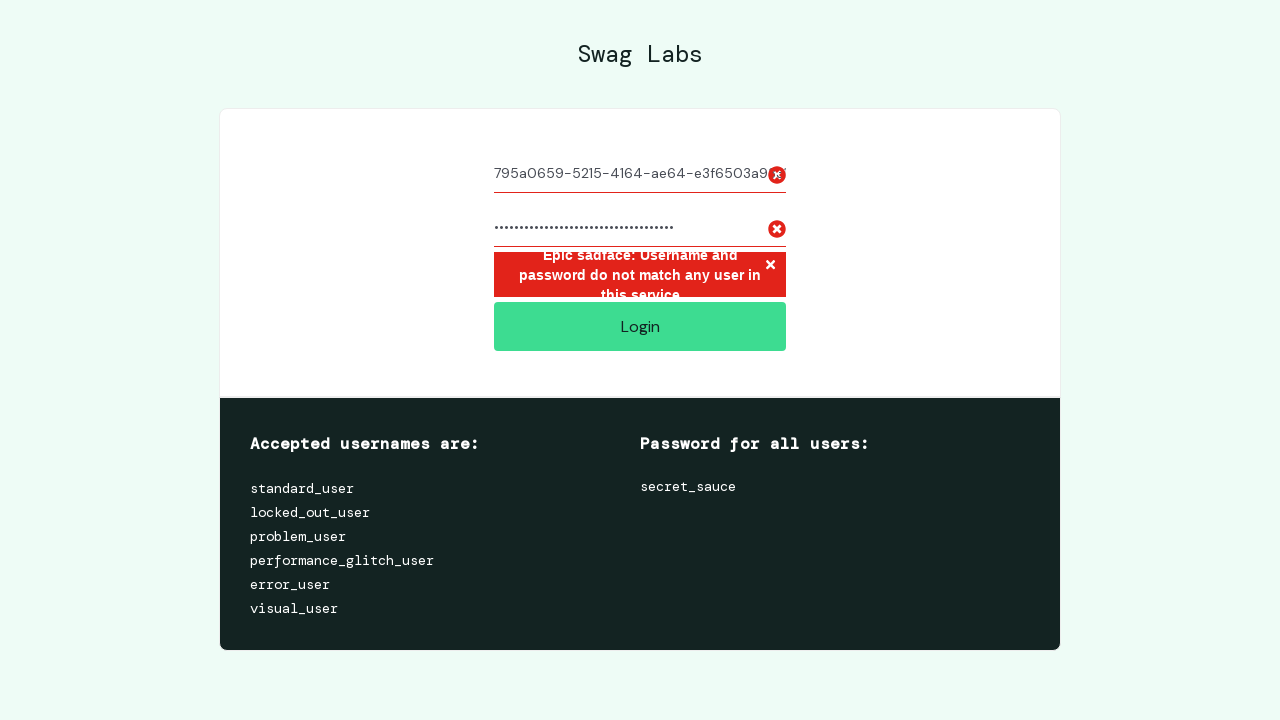

Verified error message 'Username and password do not match' appeared
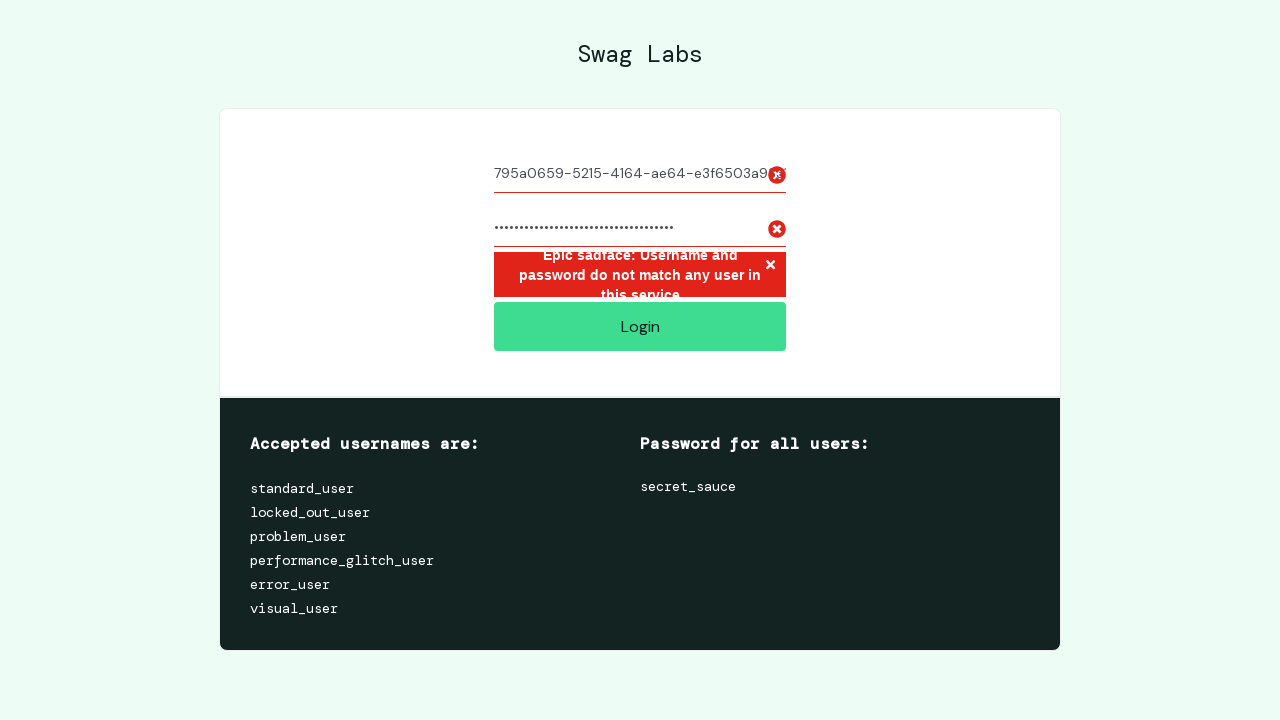

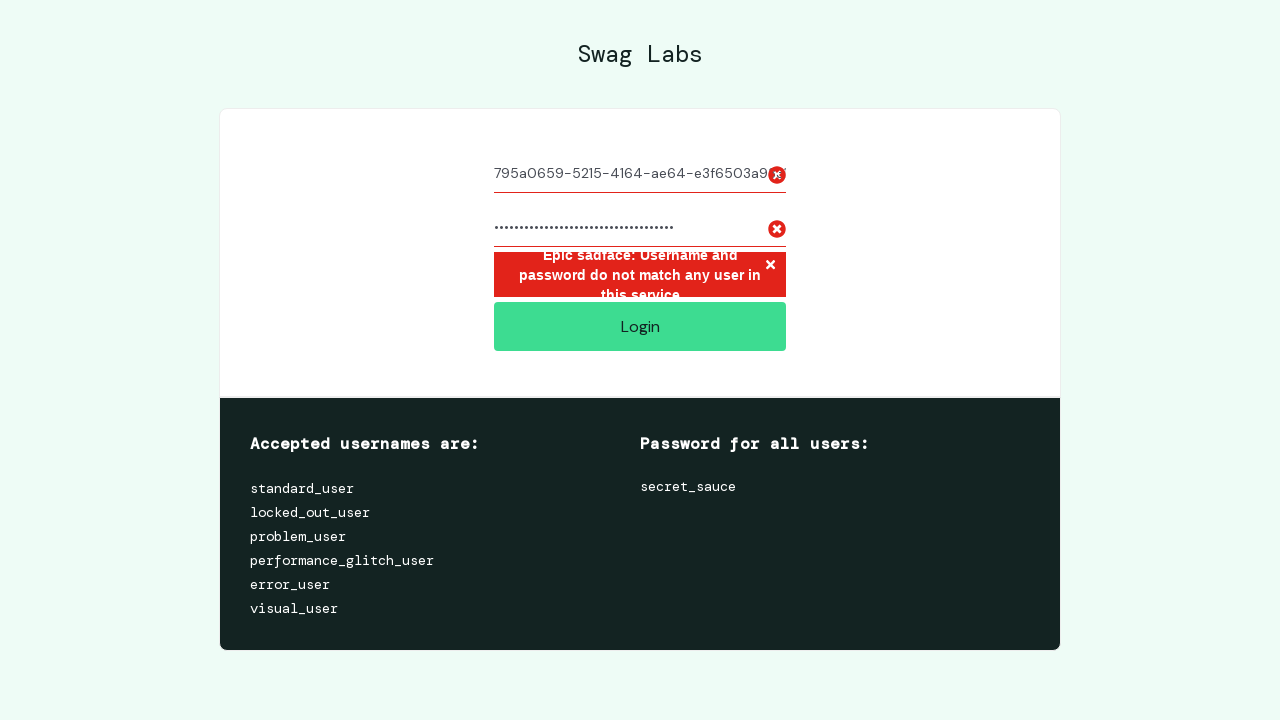